Tests a jQuery ComboTree dropdown widget by clicking to open it, selecting a single checkbox option, and then selecting multiple specific choices from the multi-selection dropdown.

Starting URL: https://www.jqueryscript.net/demo/Drop-Down-Combo-Tree/

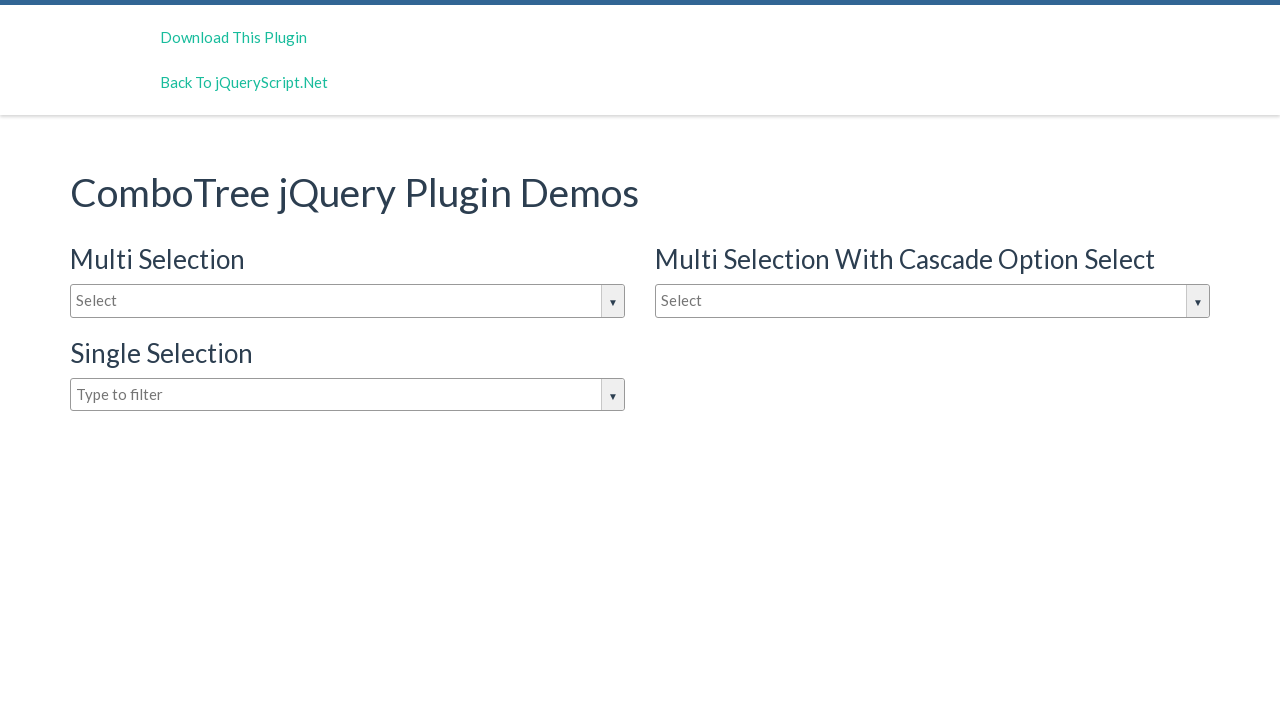

Clicked input box to open the dropdown at (348, 301) on input#justAnInputBox
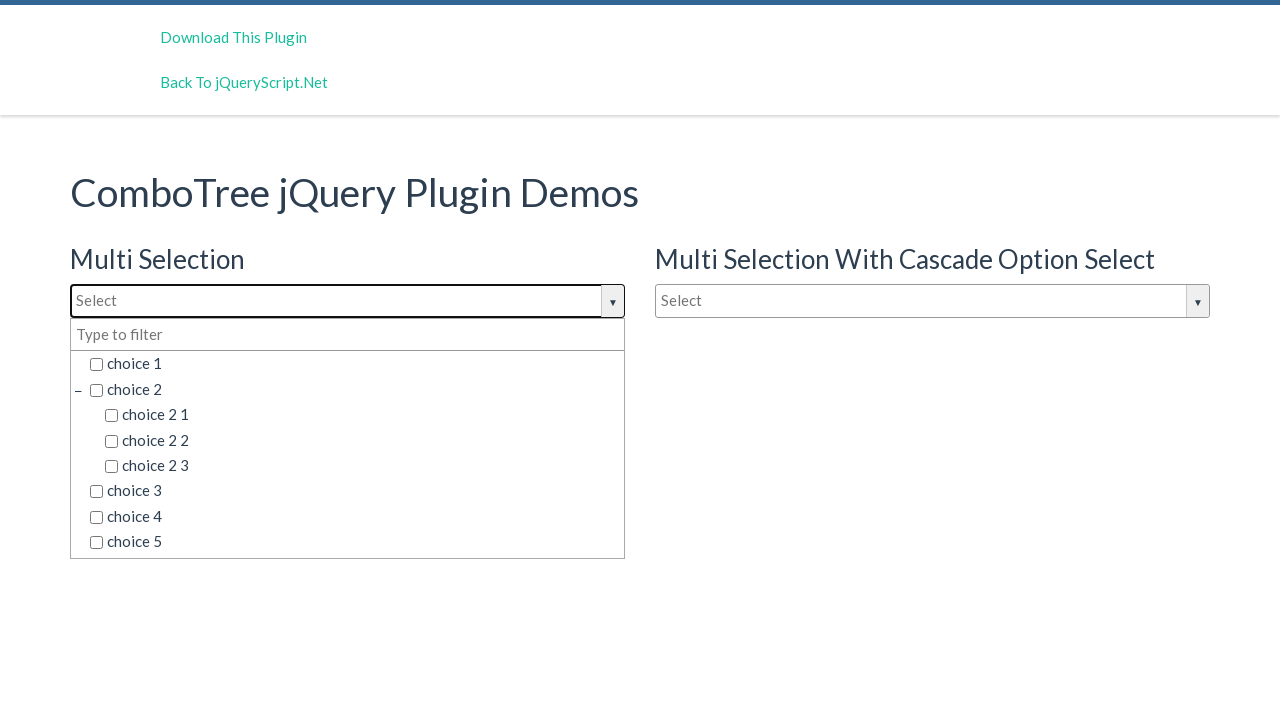

Selected the 5th checkbox option at (112, 467) on (//input[@type='checkbox'])[5]
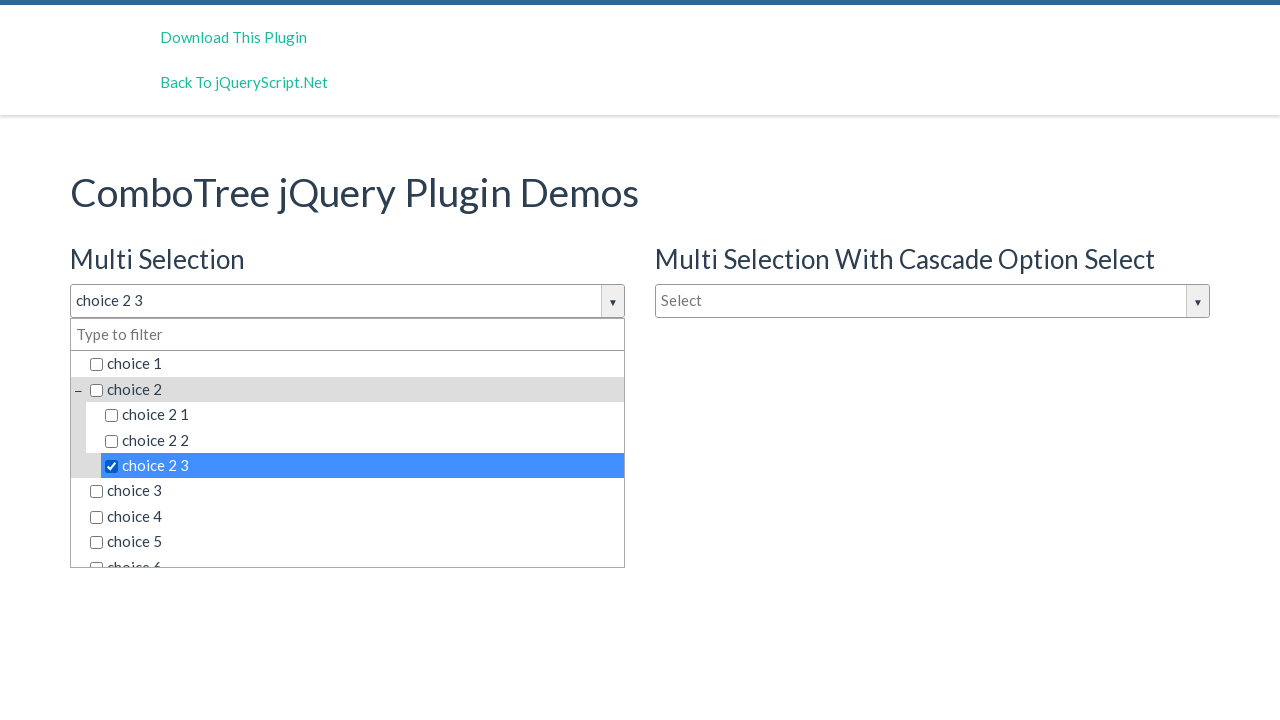

Multi-selection options loaded and became visible
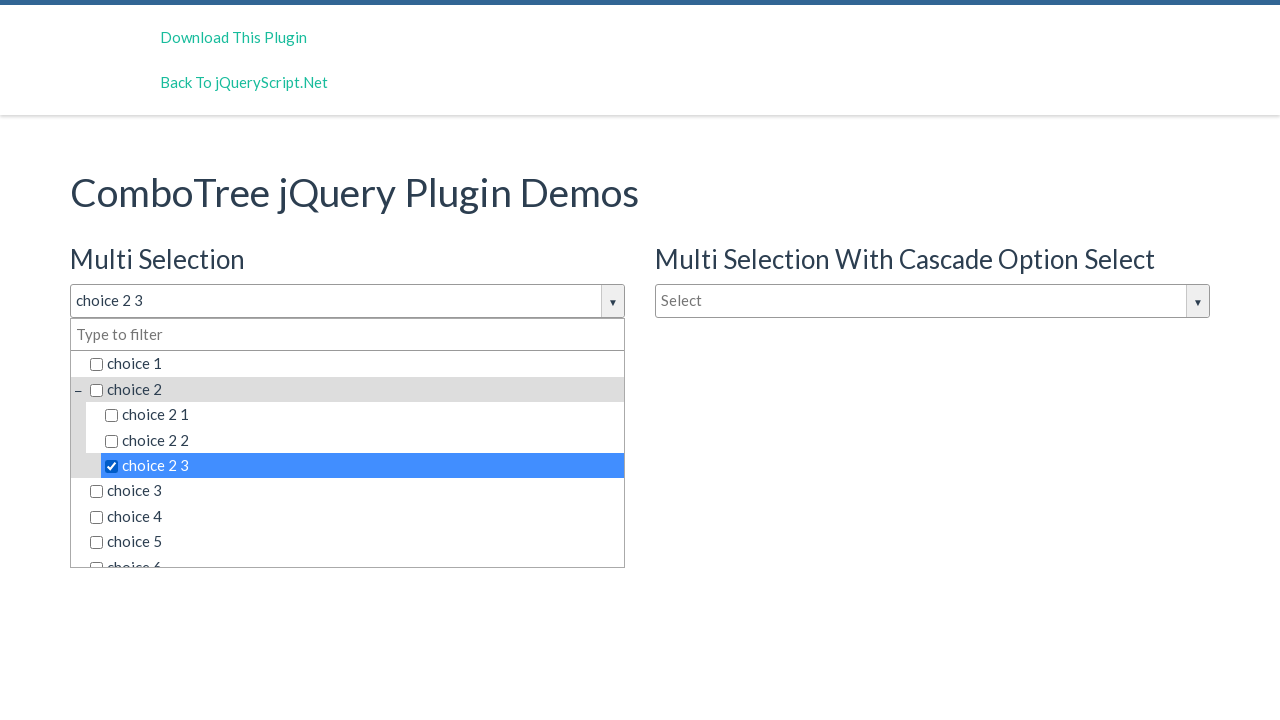

Selected 'choice 4' from multi-selection options at (355, 517) on xpath=//span[text()='choice 4']
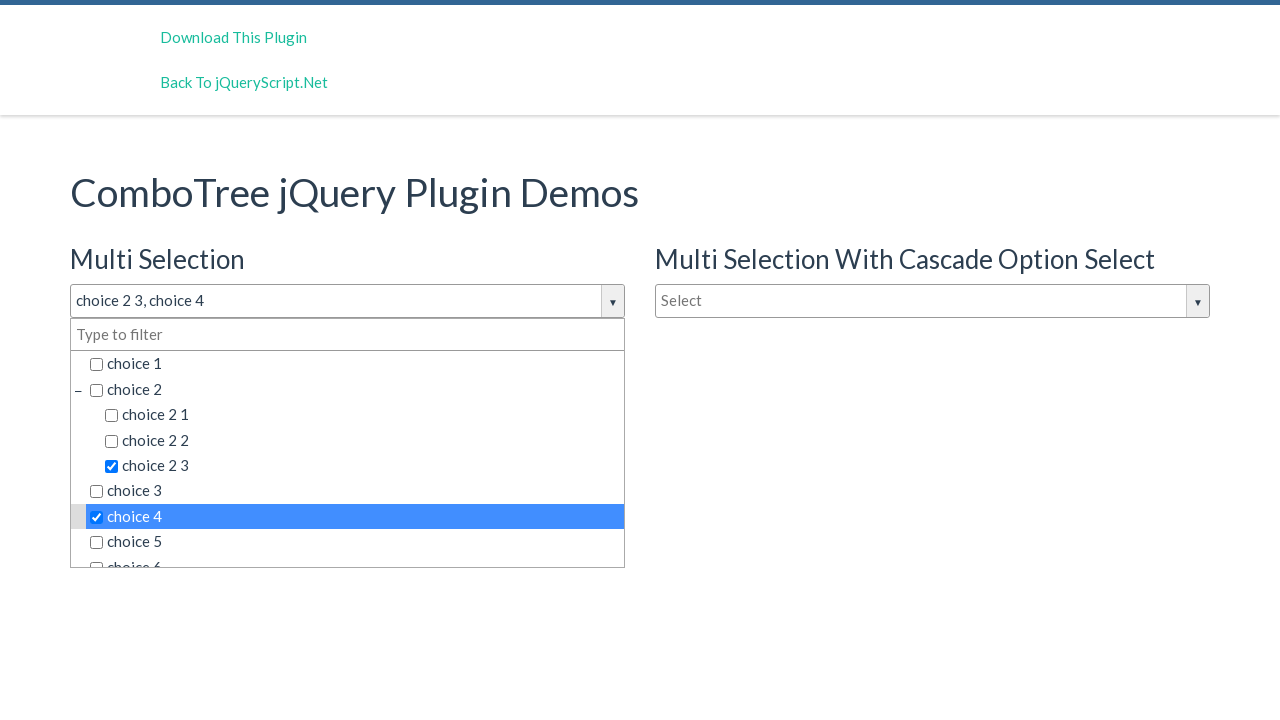

Selected 'choice 6 2 2' from multi-selection options at (370, 503) on xpath=//span[text()='choice 6 2 2']
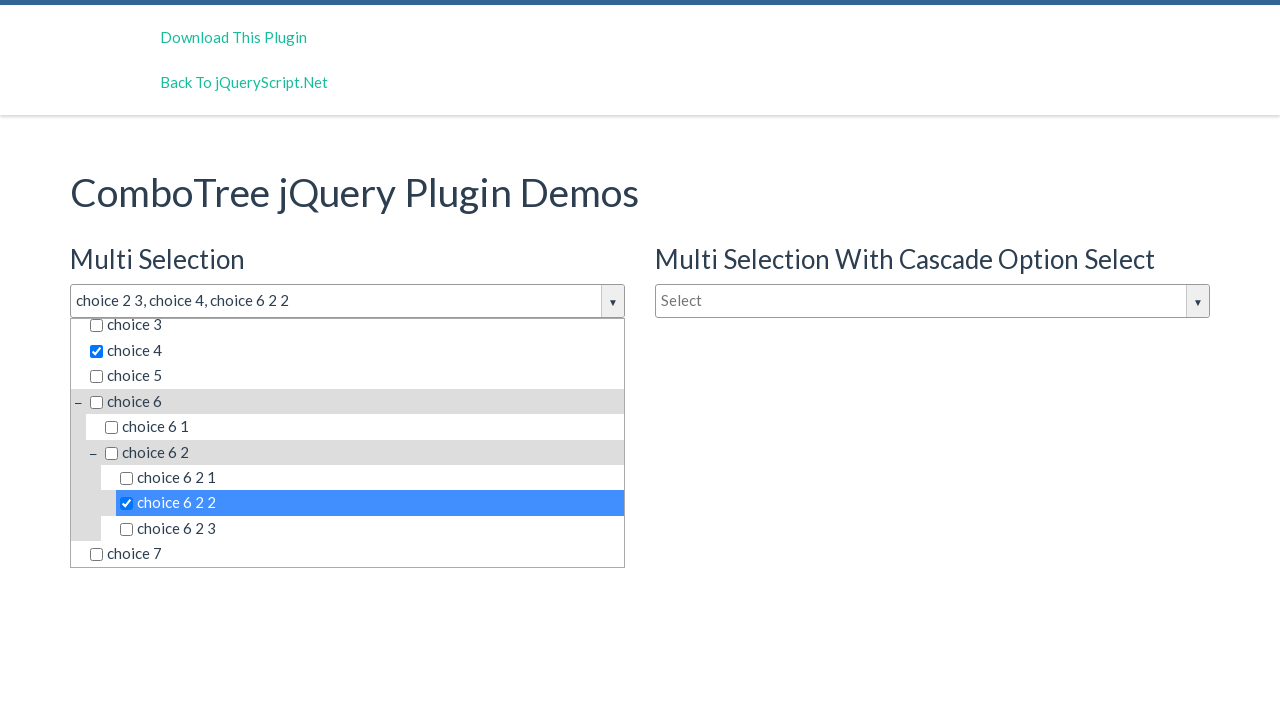

Selected 'choice 7' from multi-selection options at (355, 554) on xpath=//span[text()='choice 7']
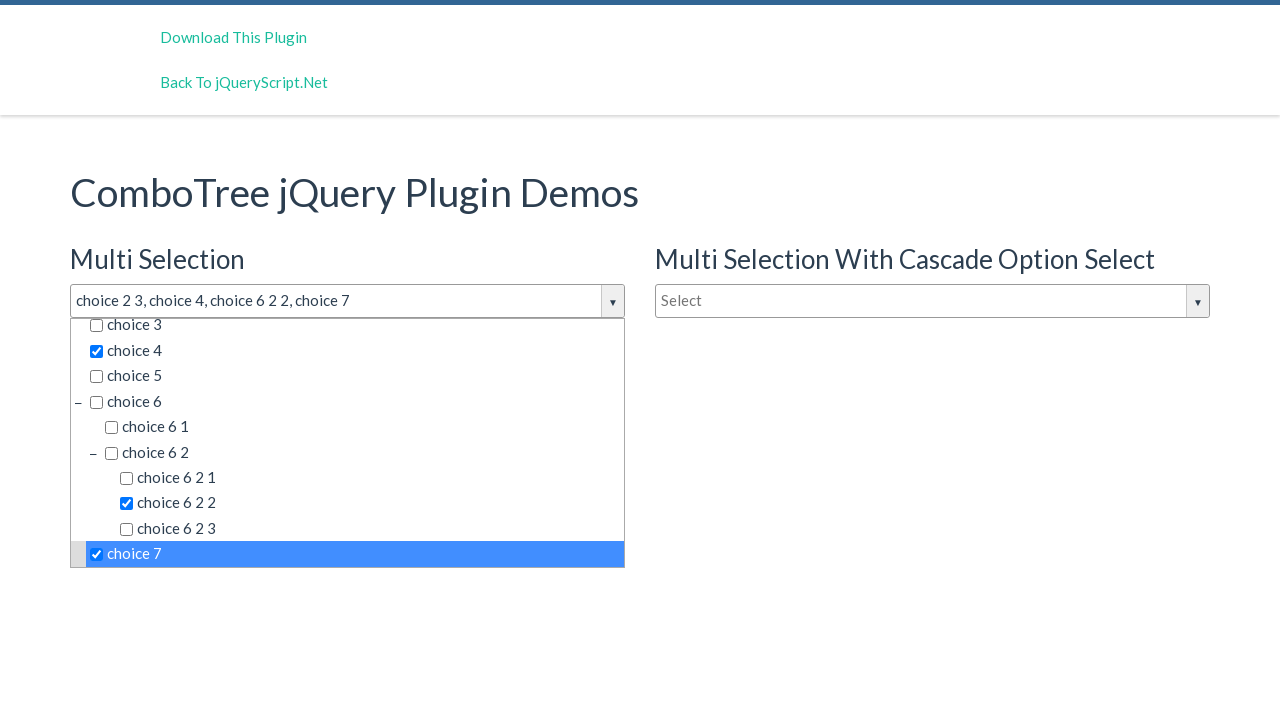

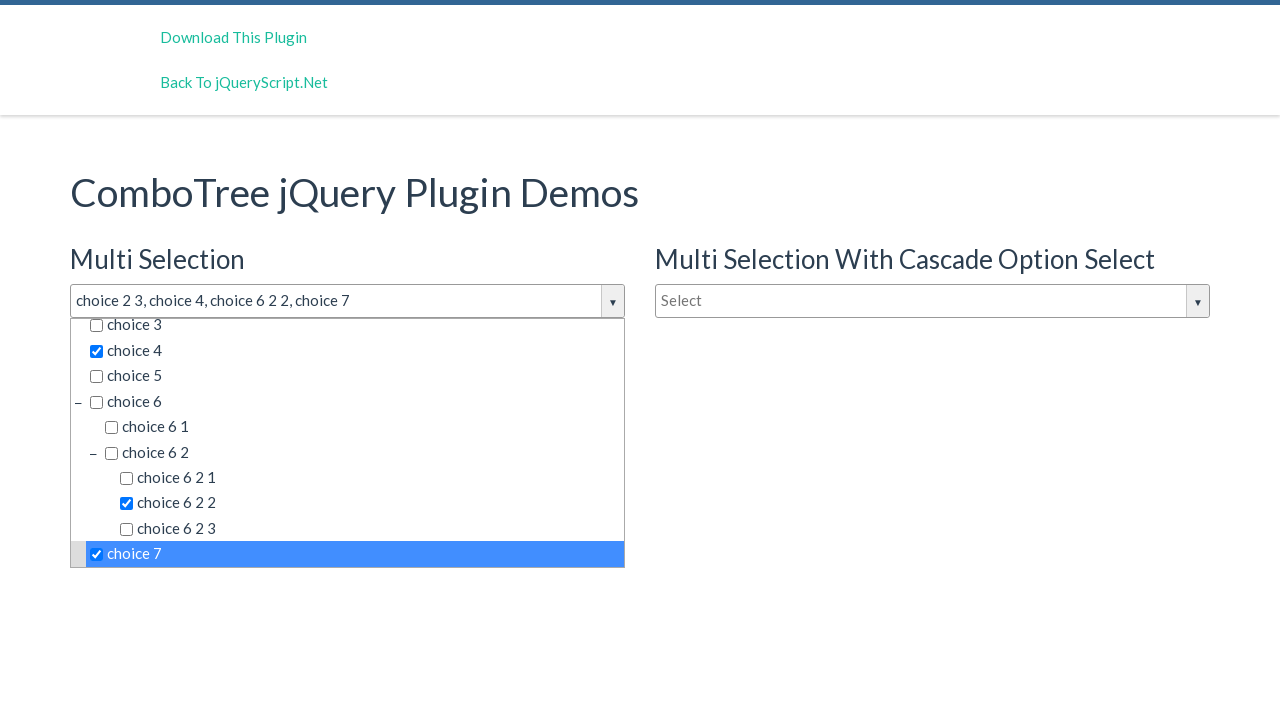